Tests mouse hover functionality by hovering over a button and navigation links, then clicking on the Laptops link

Starting URL: https://testautomationpractice.blogspot.com/

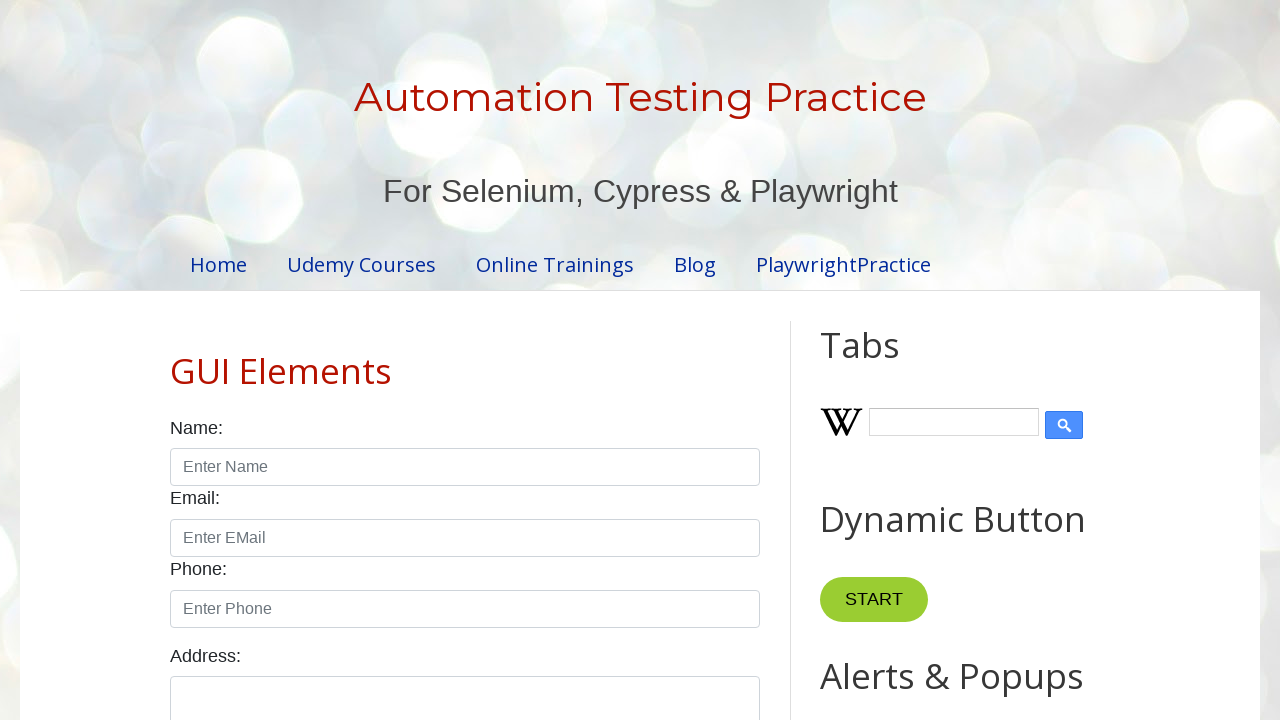

Hovered over the 'Point Me' button at (868, 360) on internal:role=button[name="Point Me"i]
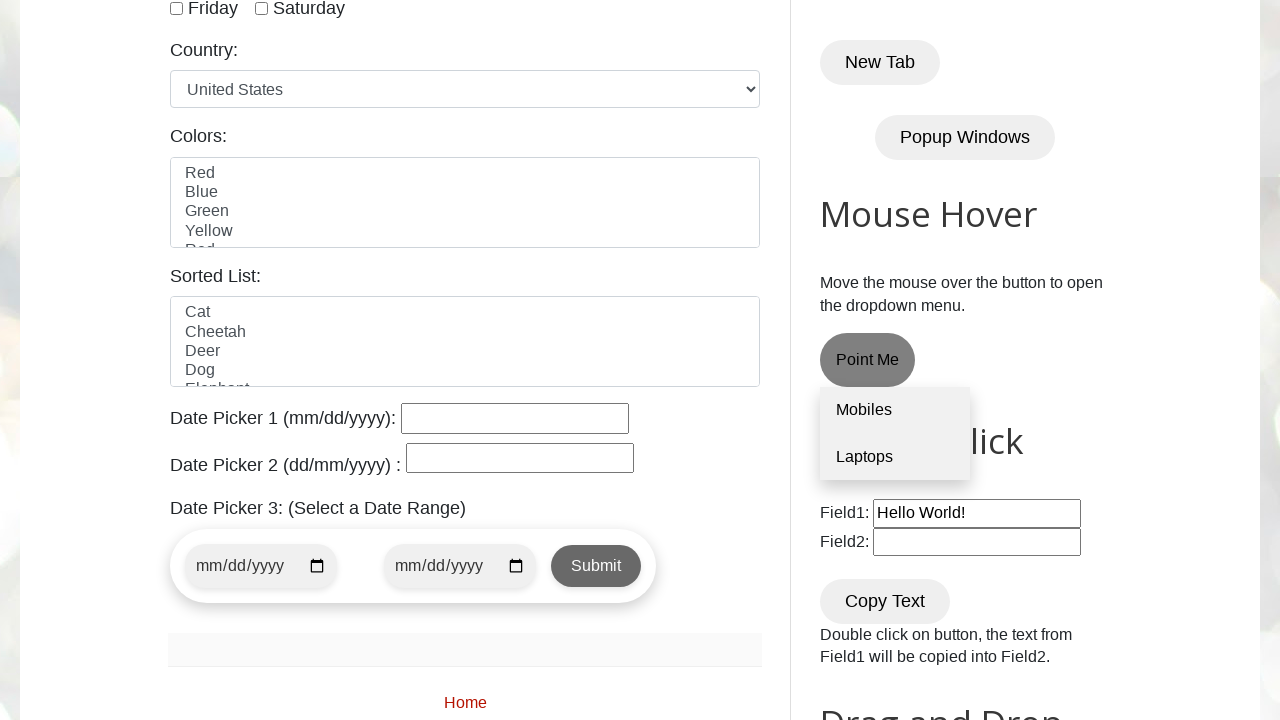

Hovered over the 'Mobiles' navigation link at (895, 411) on internal:role=link[name="Mobiles"i]
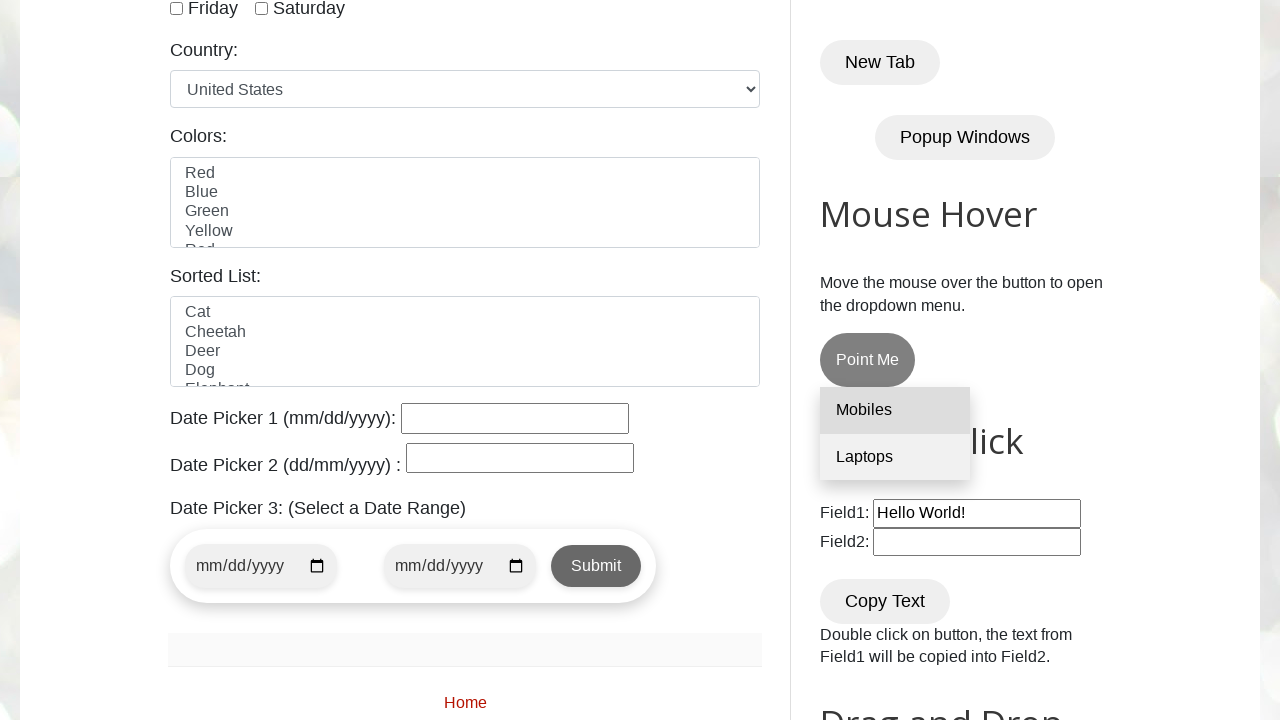

Hovered over the 'Laptops' navigation link at (895, 457) on internal:role=link[name="Laptops"i]
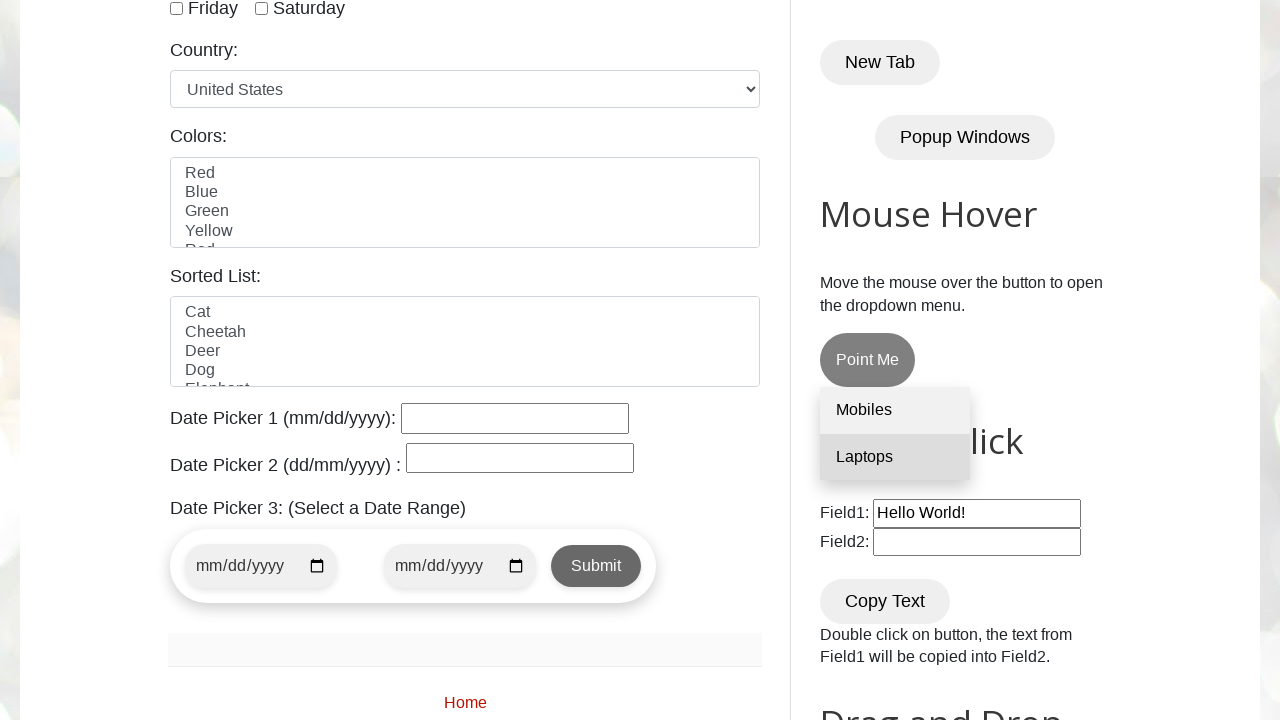

Clicked on the 'Laptops' navigation link at (895, 457) on internal:role=link[name="Laptops"i]
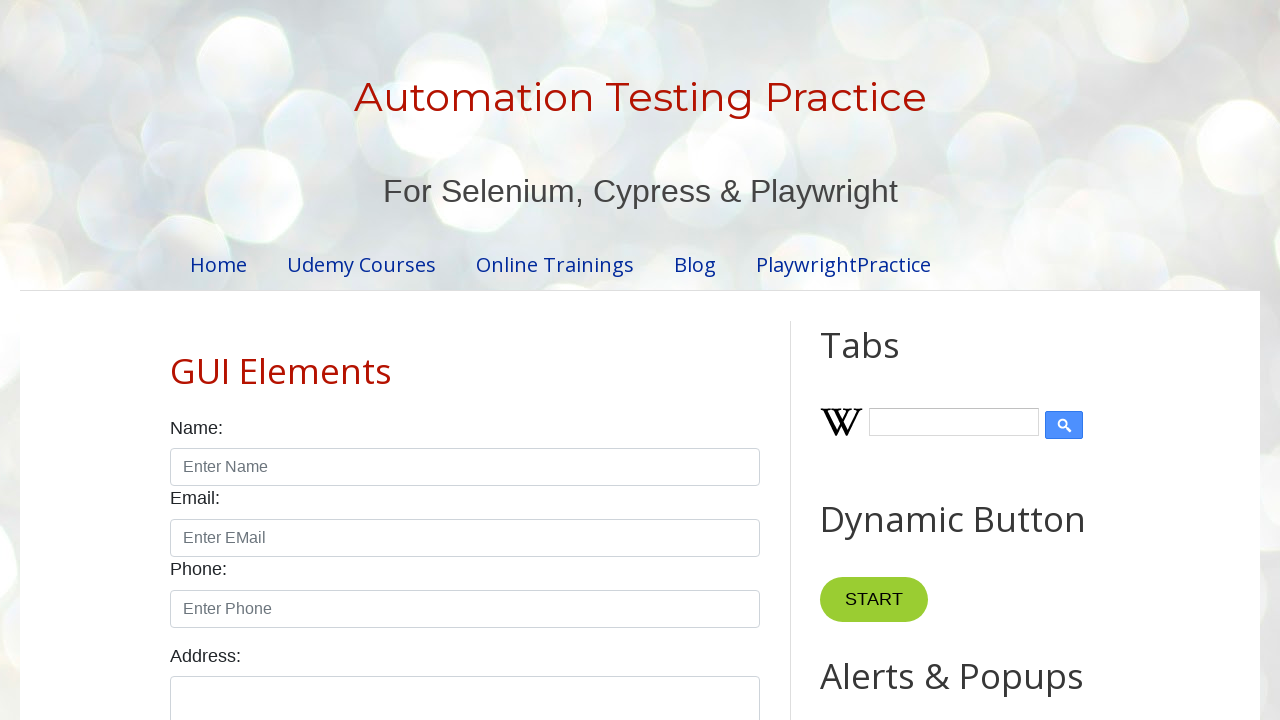

Waited for page to load and network idle
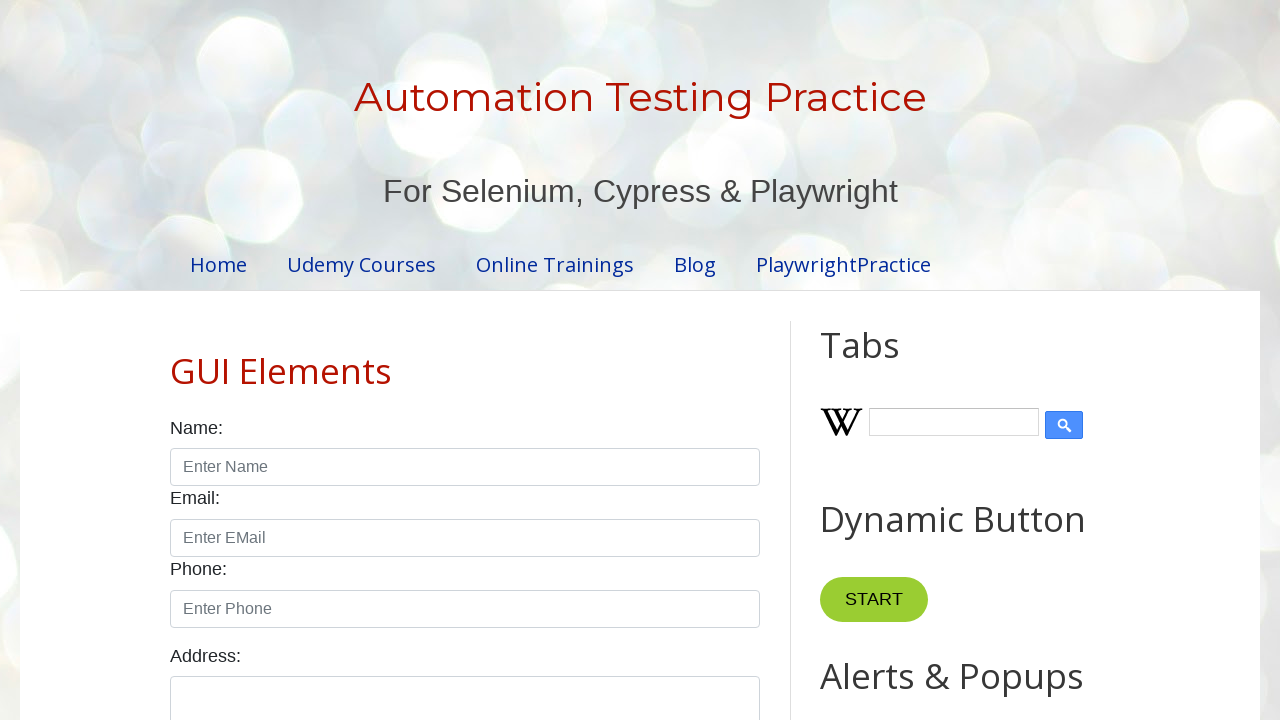

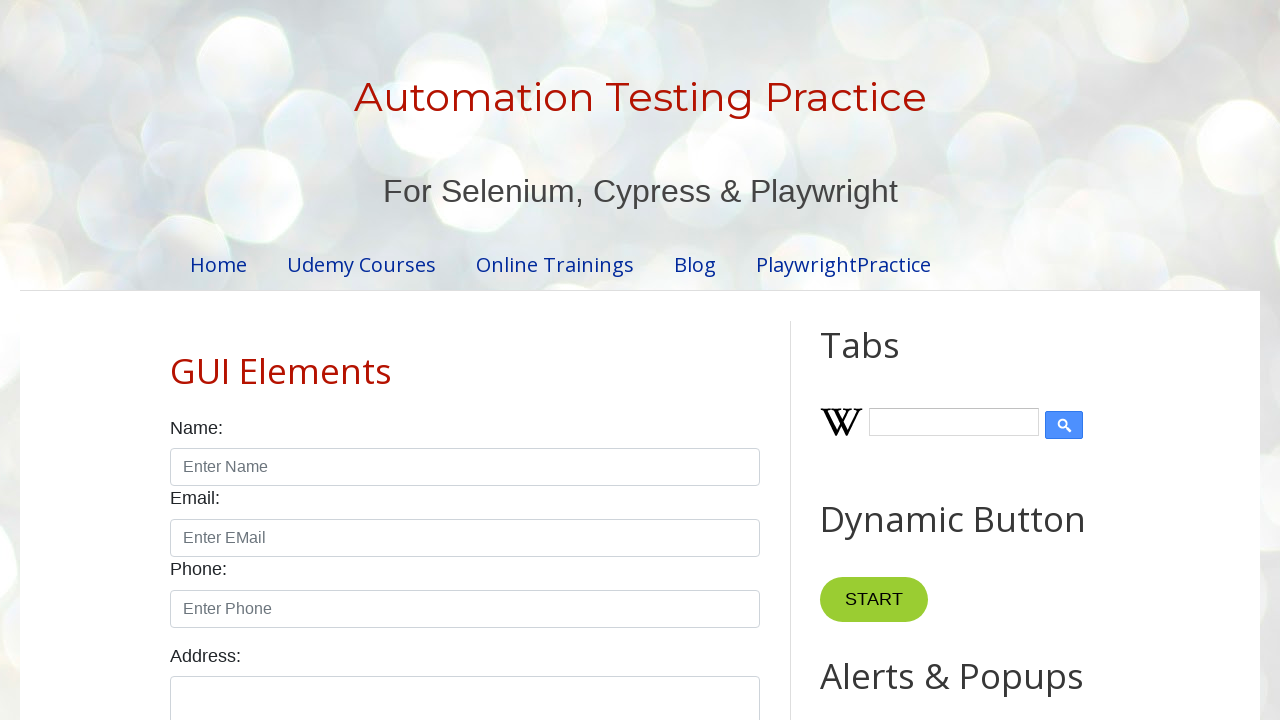